Tests form submission using tag name selectors to fill input fields with user name and email, then submits the form

Starting URL: https://demoqa.com/text-box

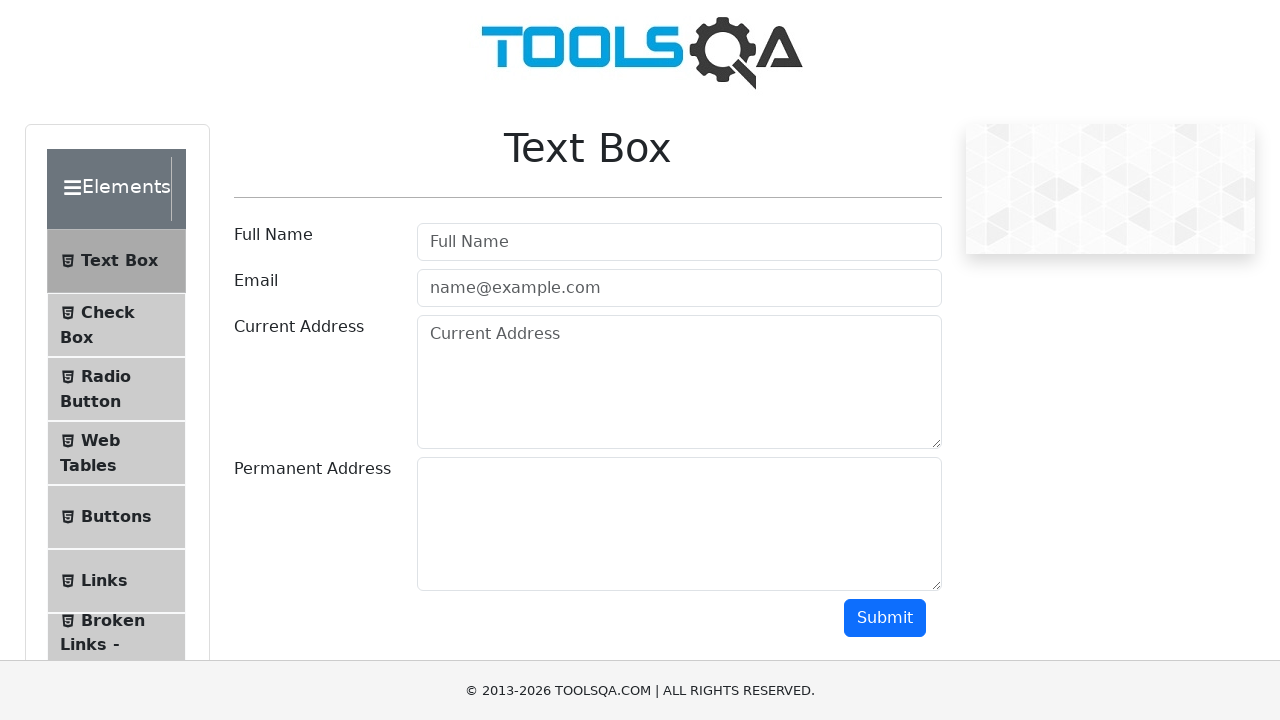

Filled first input field with user name 'shondi Akter' on input >> nth=0
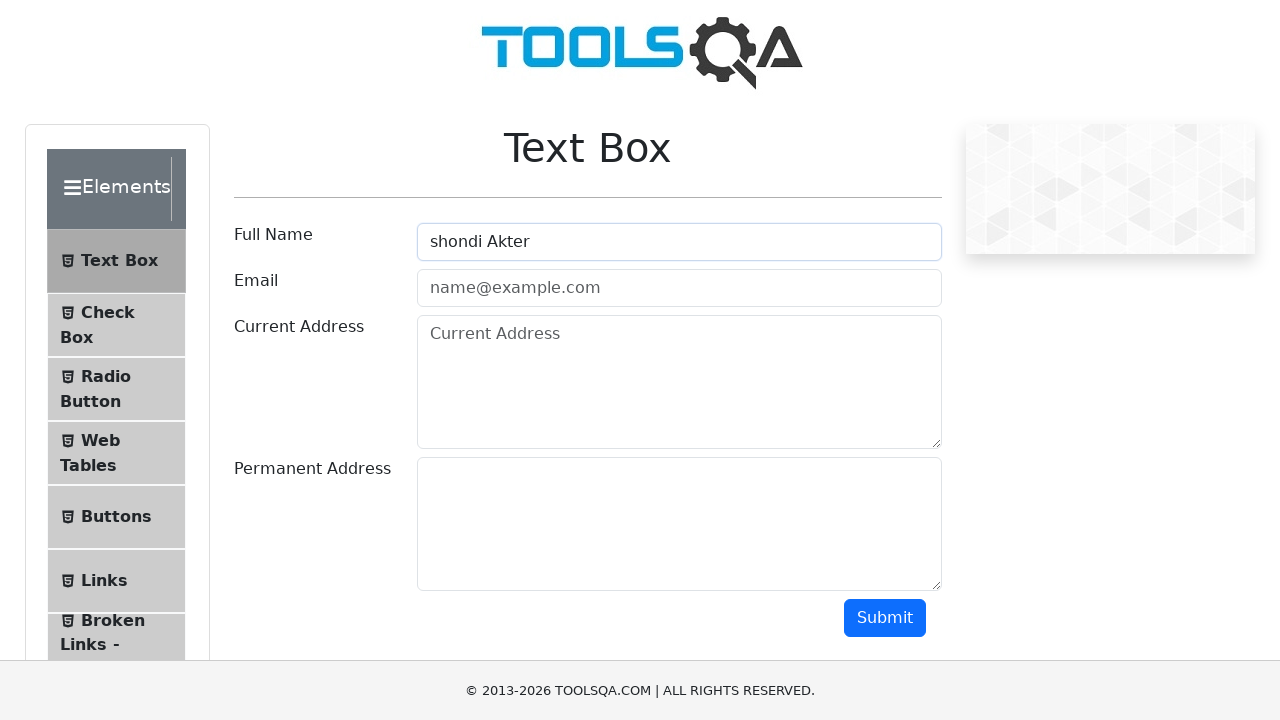

Filled second input field with email 'shondi@test.com' on input >> nth=1
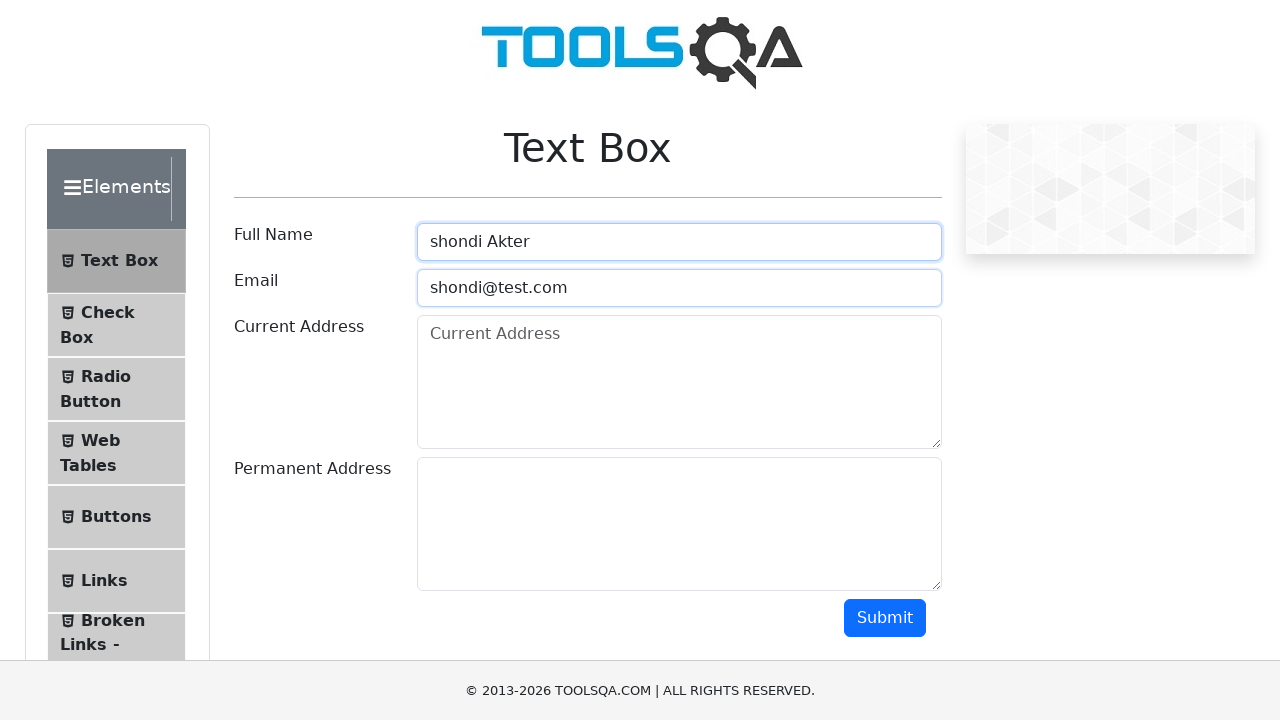

Clicked submit button to submit the form at (885, 618) on #submit
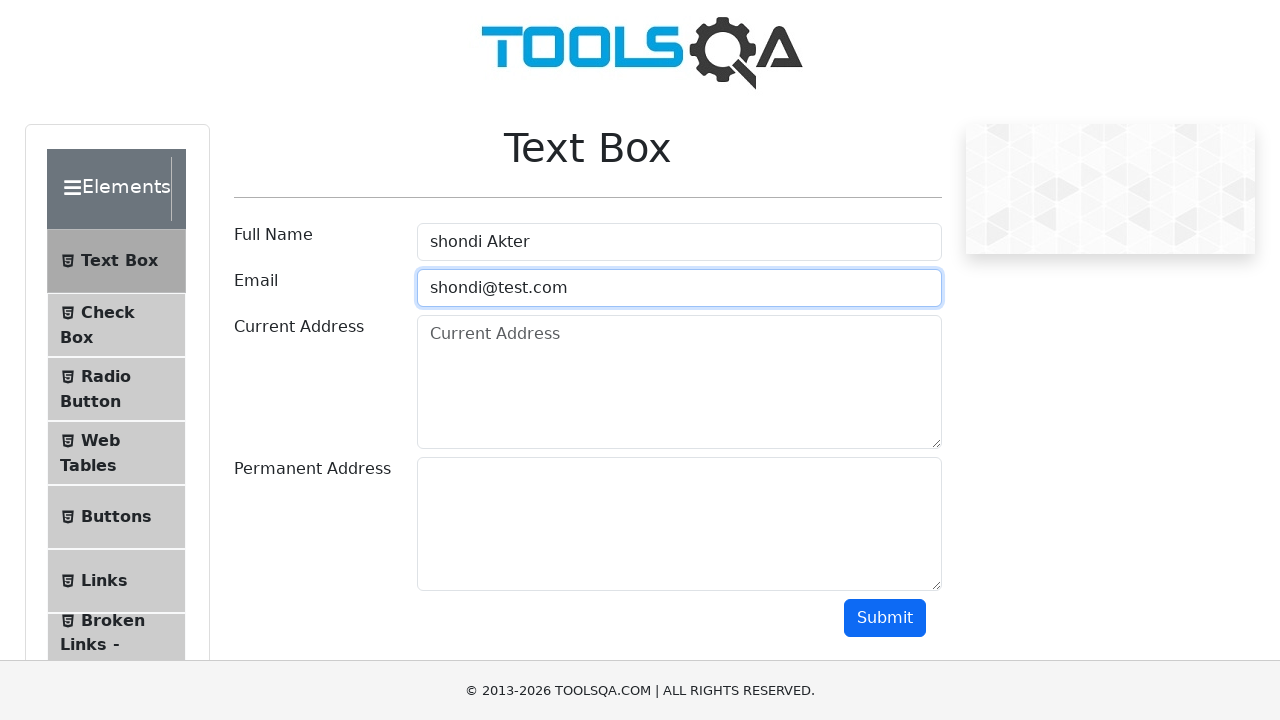

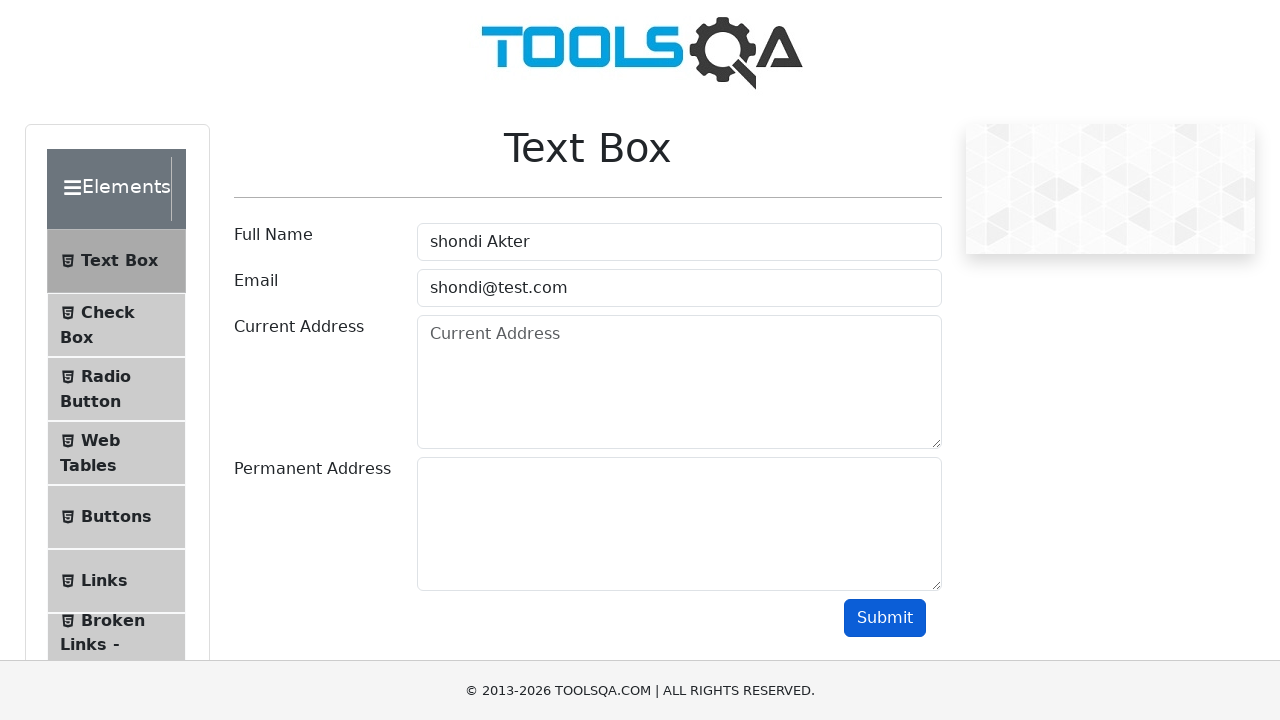